Navigates to the website and measures the page load time using performance timing API

Starting URL: http://taglivros.com.br

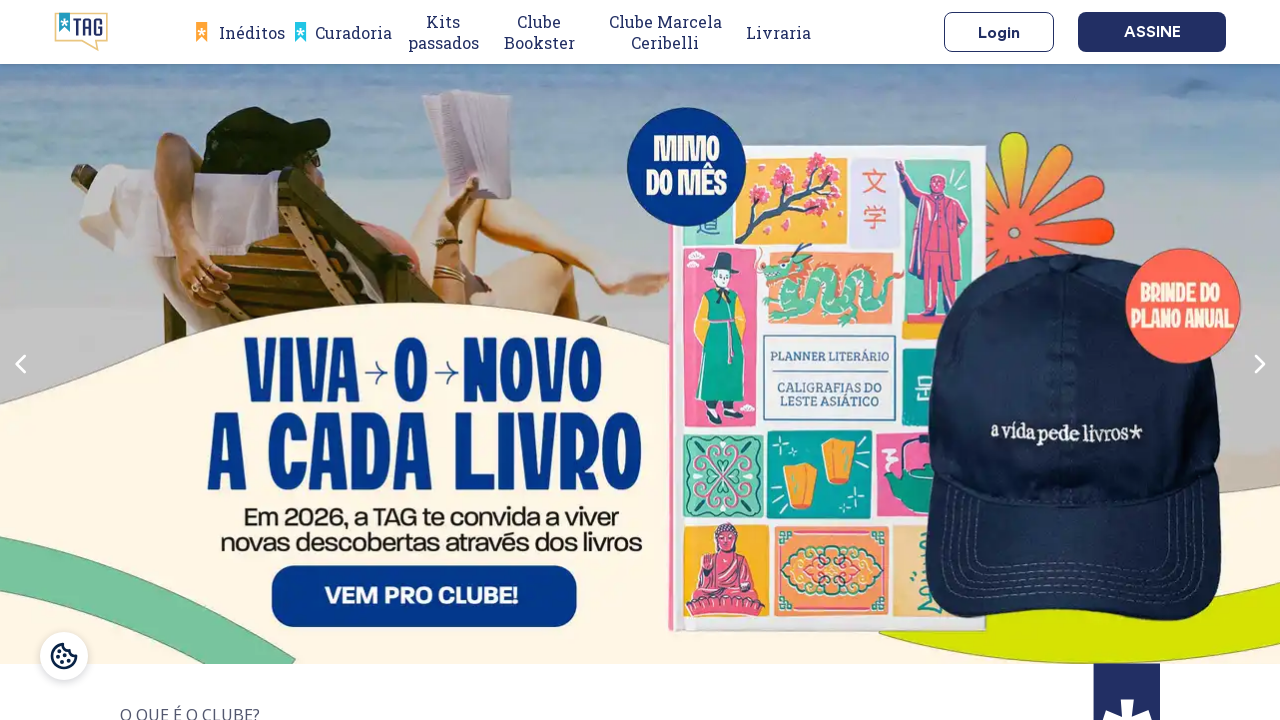

Navigated to http://taglivros.com.br
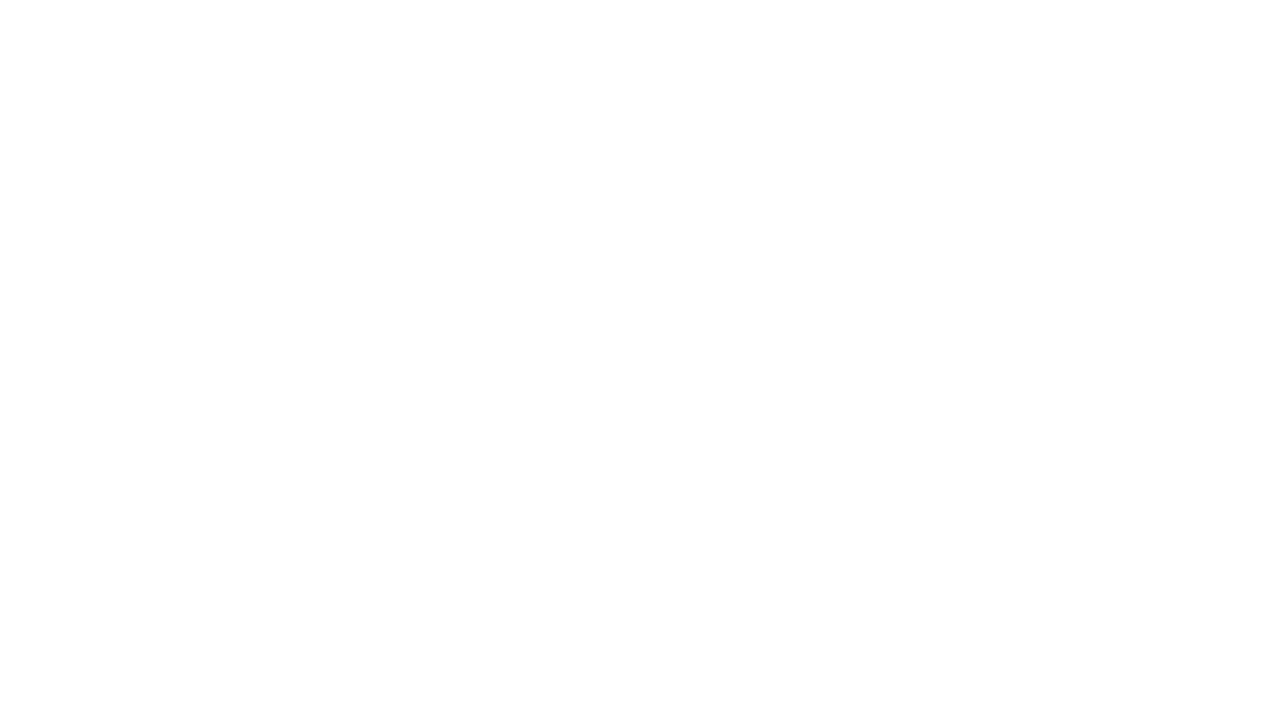

Retrieved page load time: 0.354 seconds using performance timing API
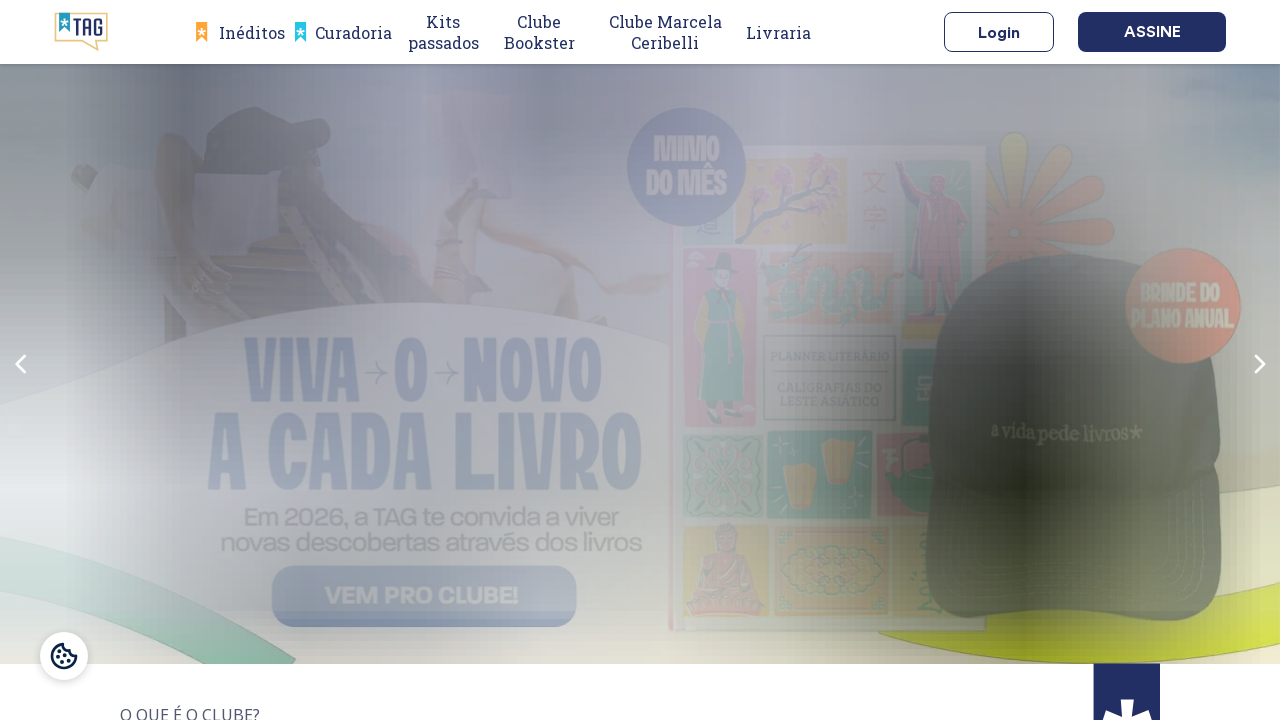

Verified page load time (0.354 seconds) is less than 15 seconds
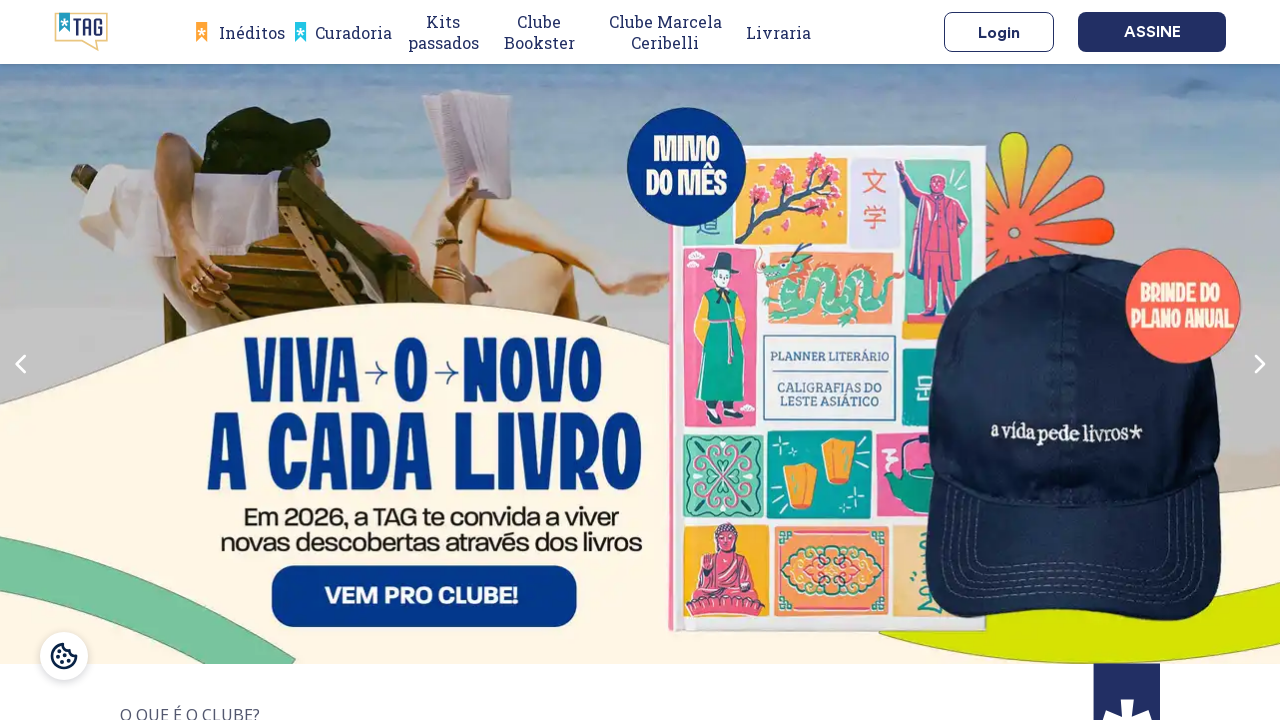

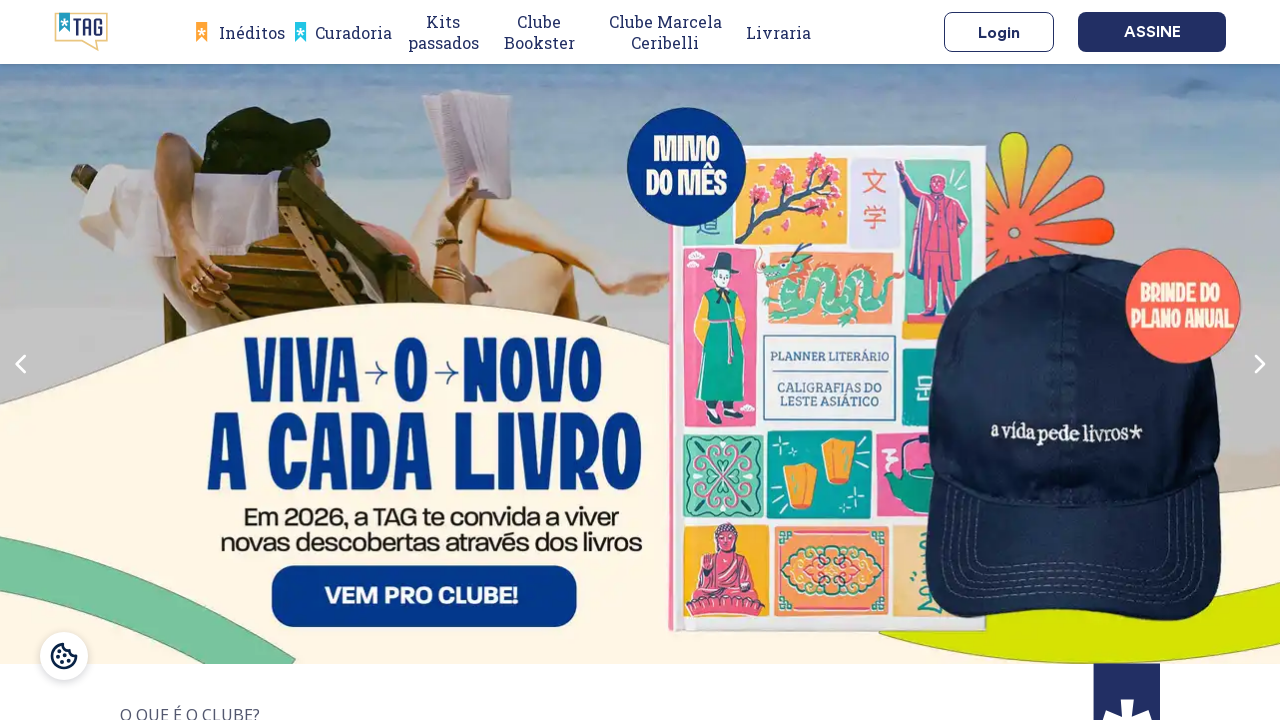